Tests the Minimum Spanning Tree page by attempting to create nodes with an invalid node count and verifying that an alert appears.

Starting URL: https://gcallah.github.io/Algocynfas/

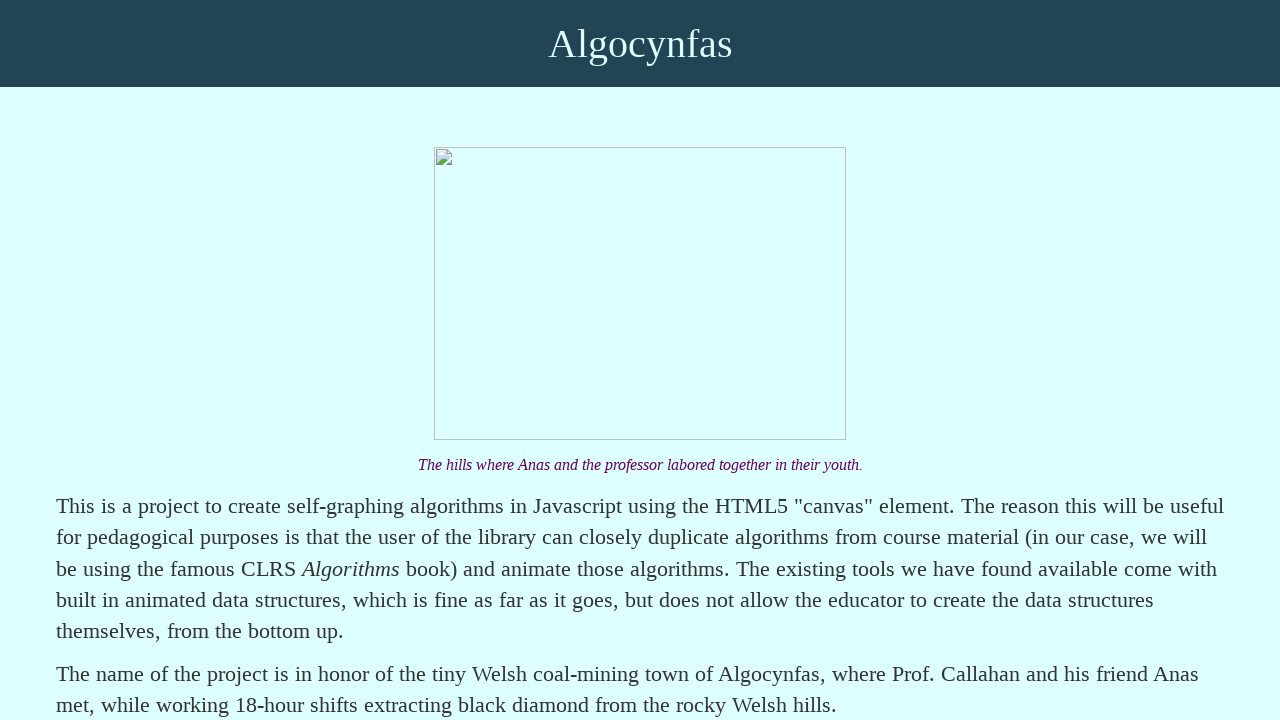

Clicked on 'Find a Minimum Spanning Tree' link at (255, 361) on text=Find a Minimum Spanning Tree
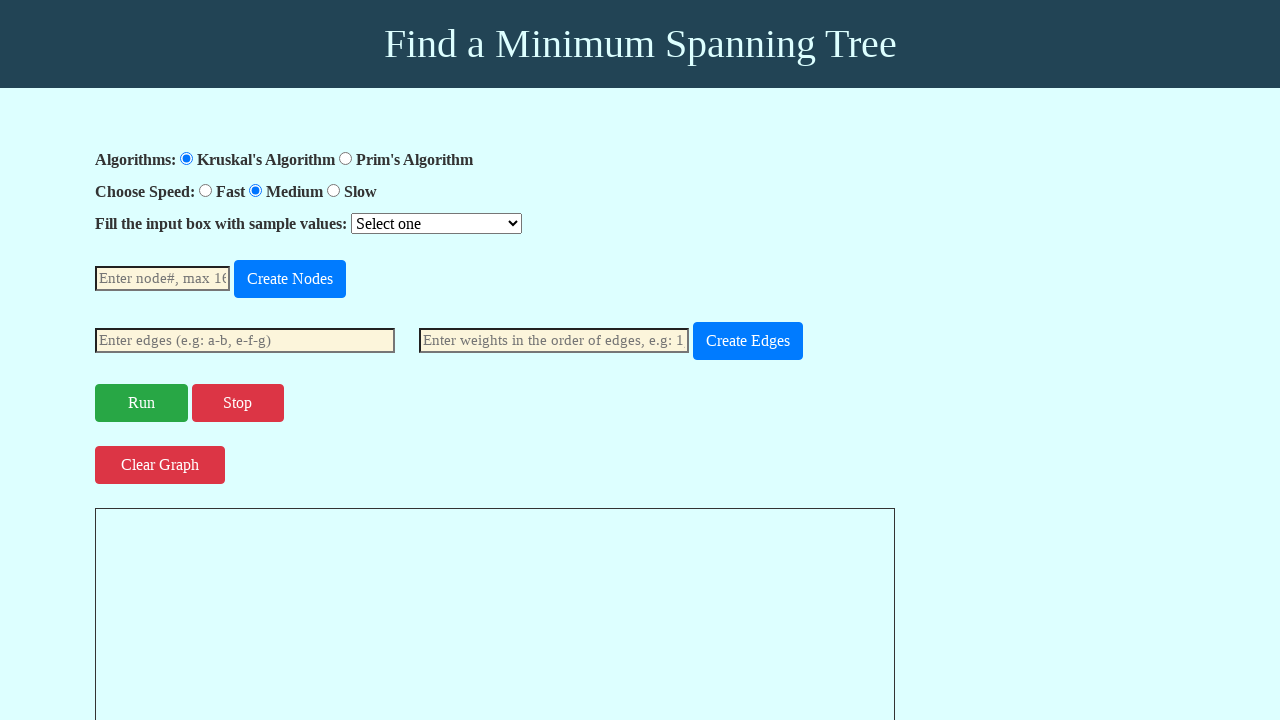

Waited for node number input field to load
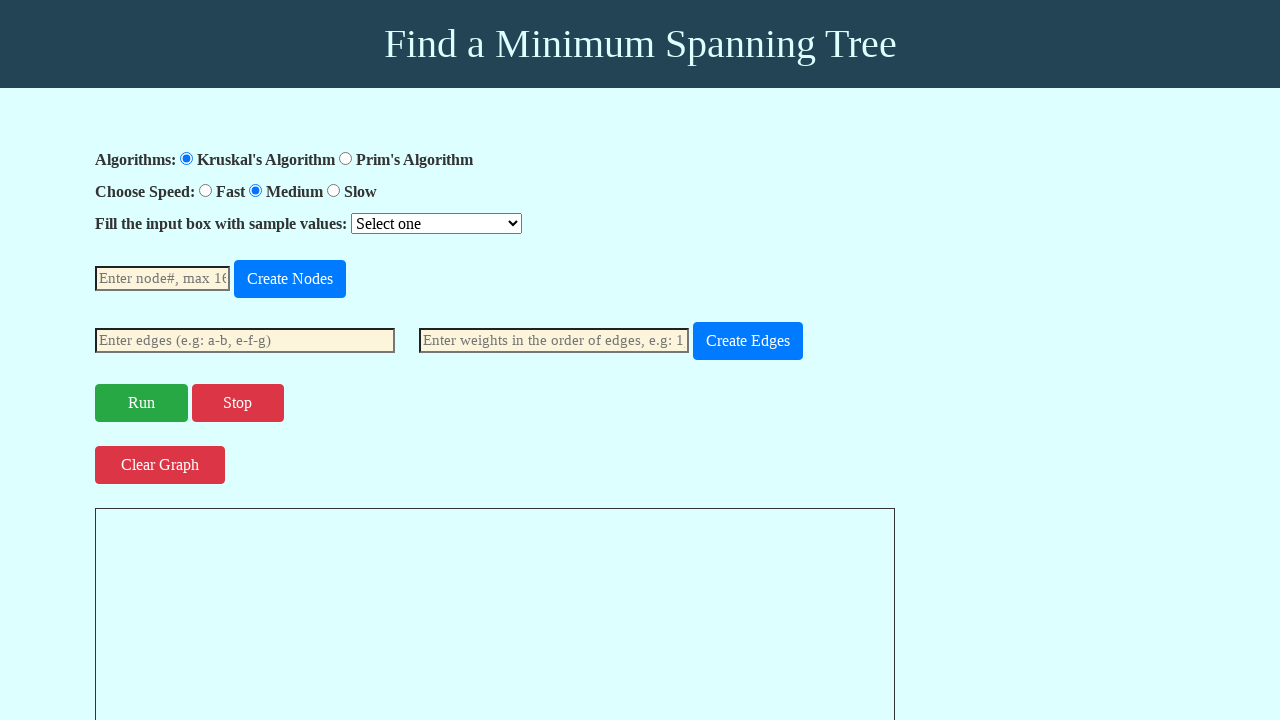

Filled node number field with invalid value '-5' on #nodeNum
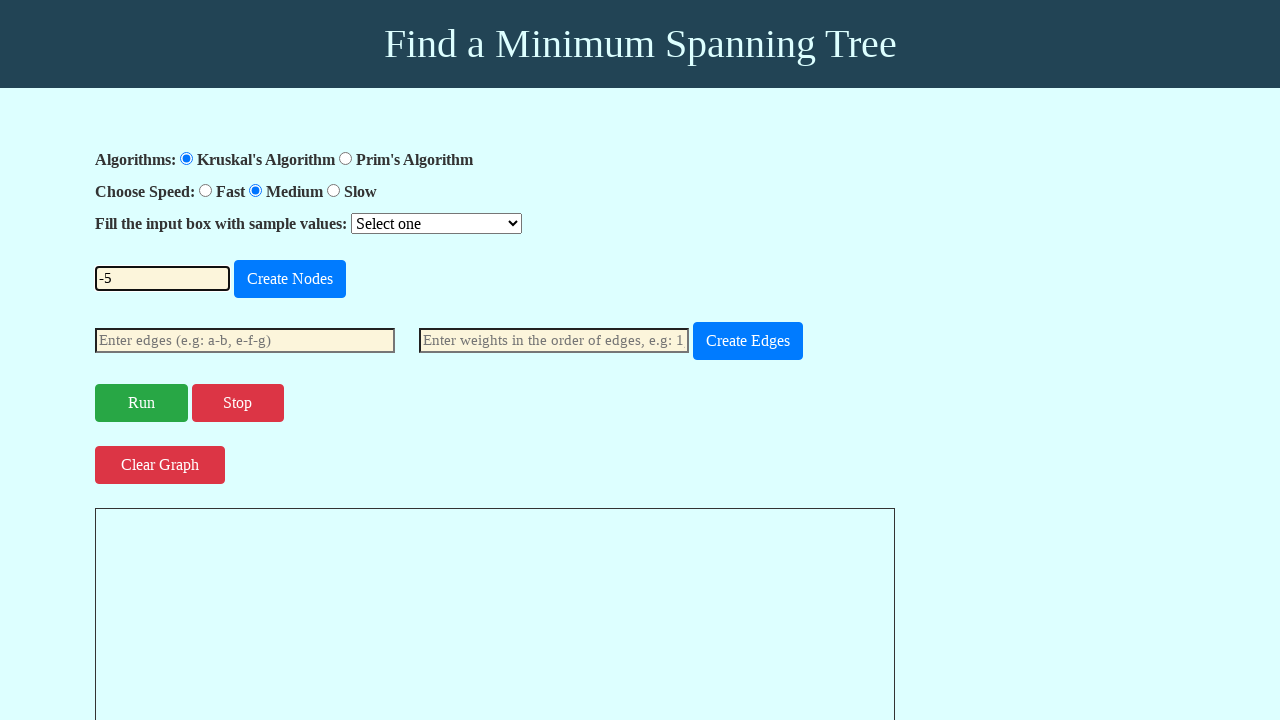

Clicked add node button with invalid input at (290, 279) on #add-node-button
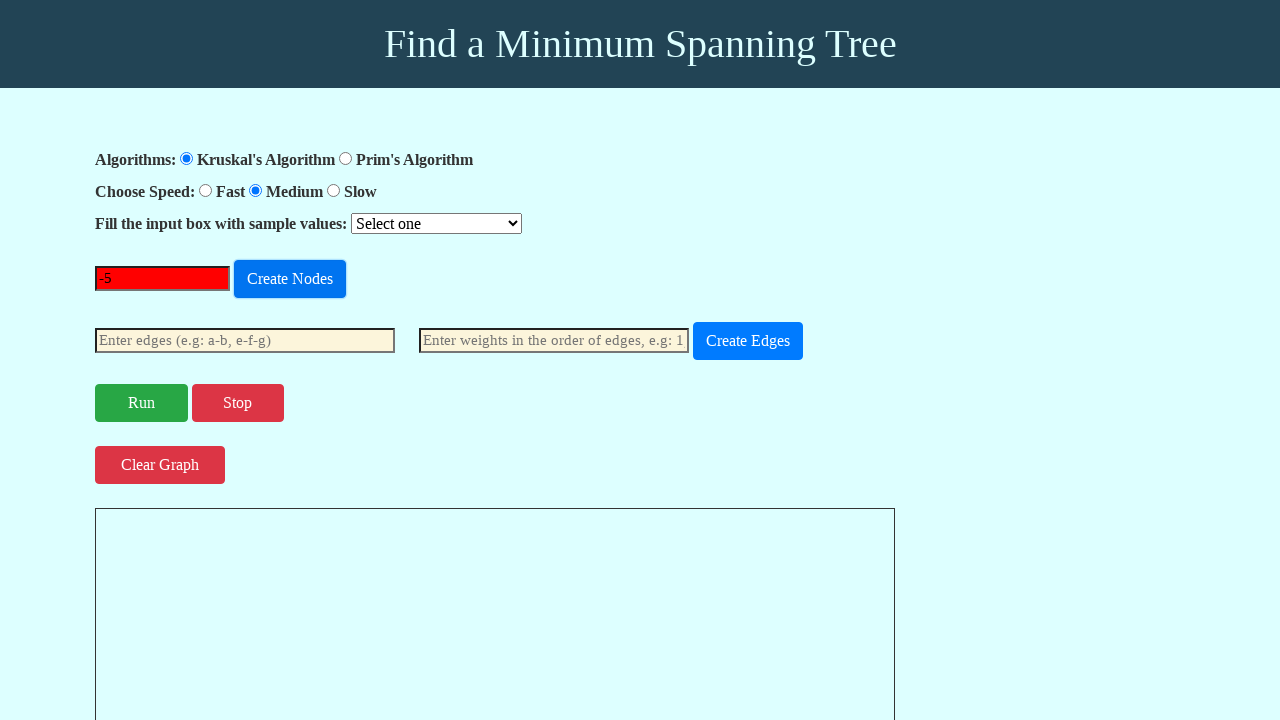

Set up alert dialog handler to accept any dialogs
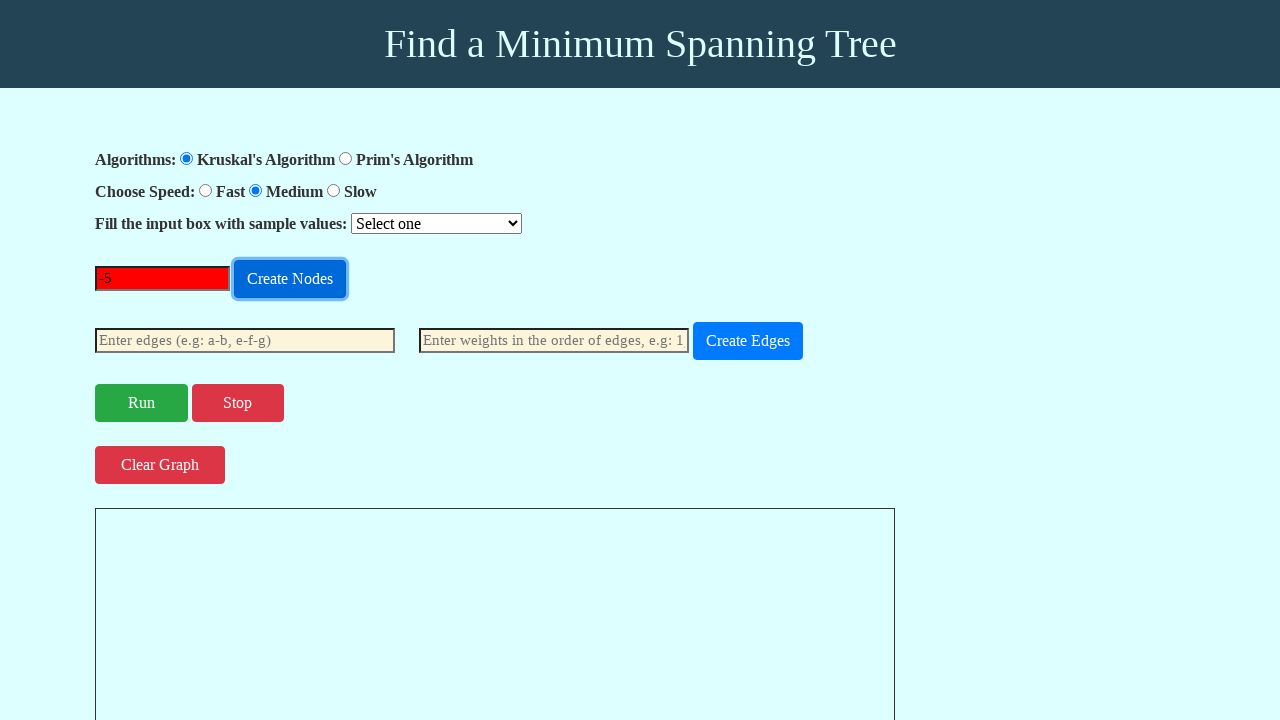

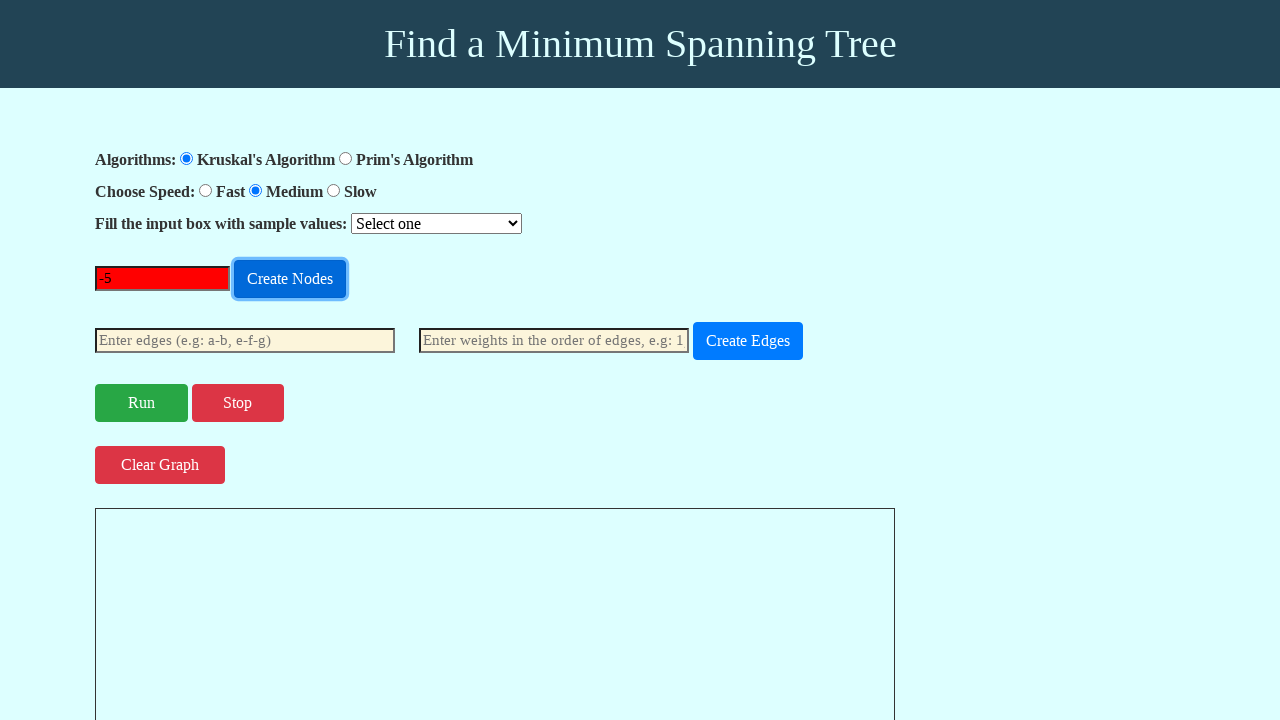